Tests dynamic dropdown functionality for selecting origin and destination airports on a flight booking form

Starting URL: https://rahulshettyacademy.com/dropdownsPractise/

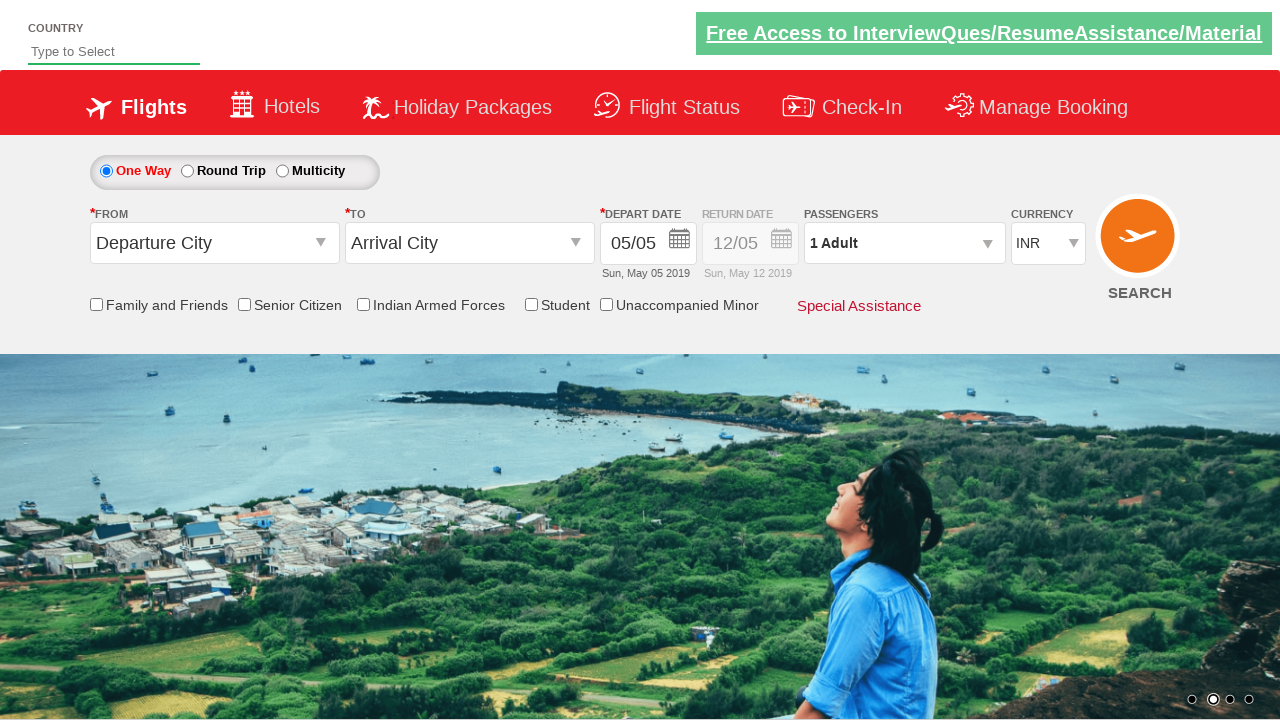

Clicked on origin station dropdown to open it at (214, 243) on input#ctl00_mainContent_ddl_originStation1_CTXT
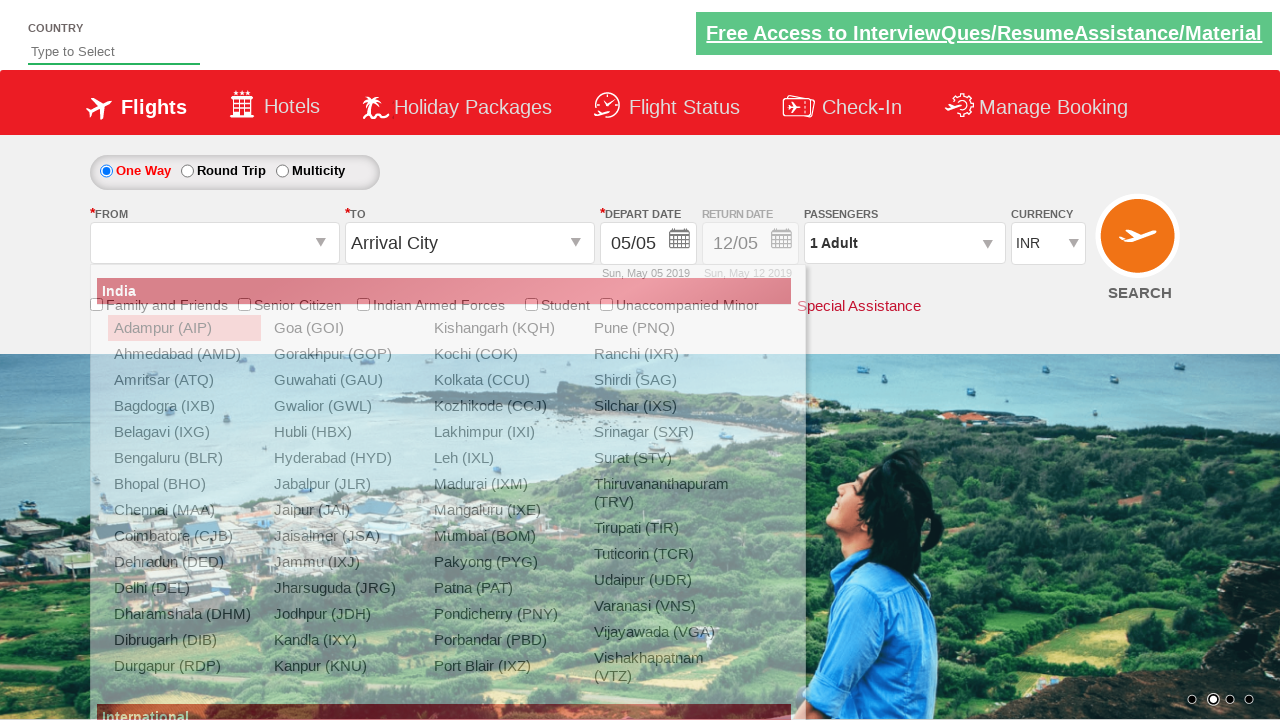

Waited 2 seconds for origin dropdown to load
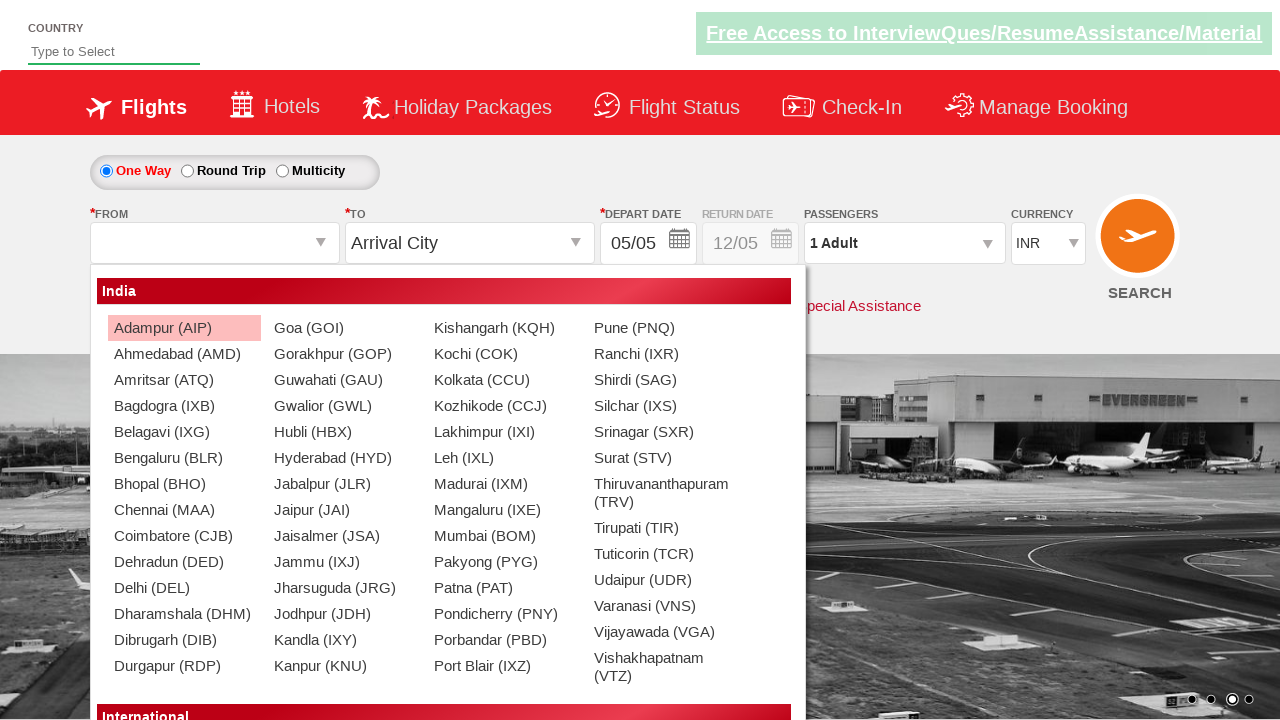

Selected Hyderabad (HYD) as origin airport at (344, 458) on div#glsctl00_mainContent_ddl_originStation1_CTNR a:has-text(' Hyderabad (HYD)')
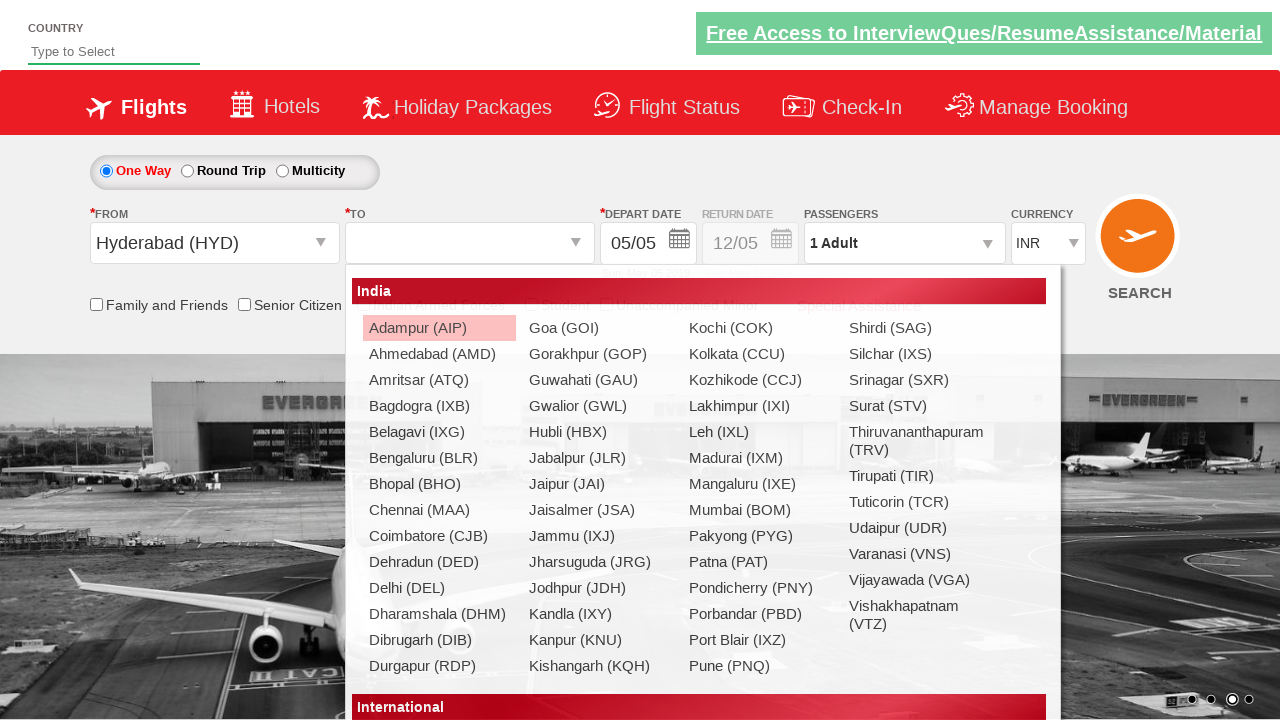

Waited 2 seconds for destination dropdown to load
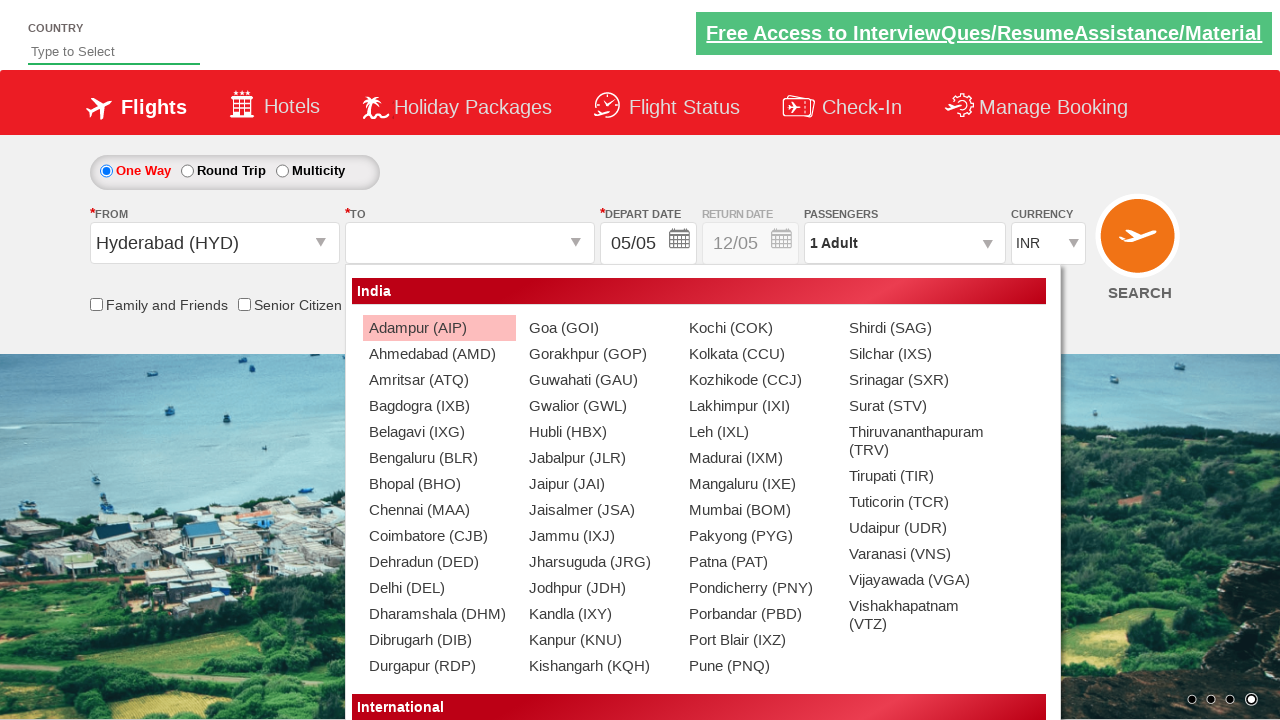

Selected Bangalore (BLR) as destination airport at (439, 458) on div#glsctl00_mainContent_ddl_destinationStation1_CTNR a[value='BLR']
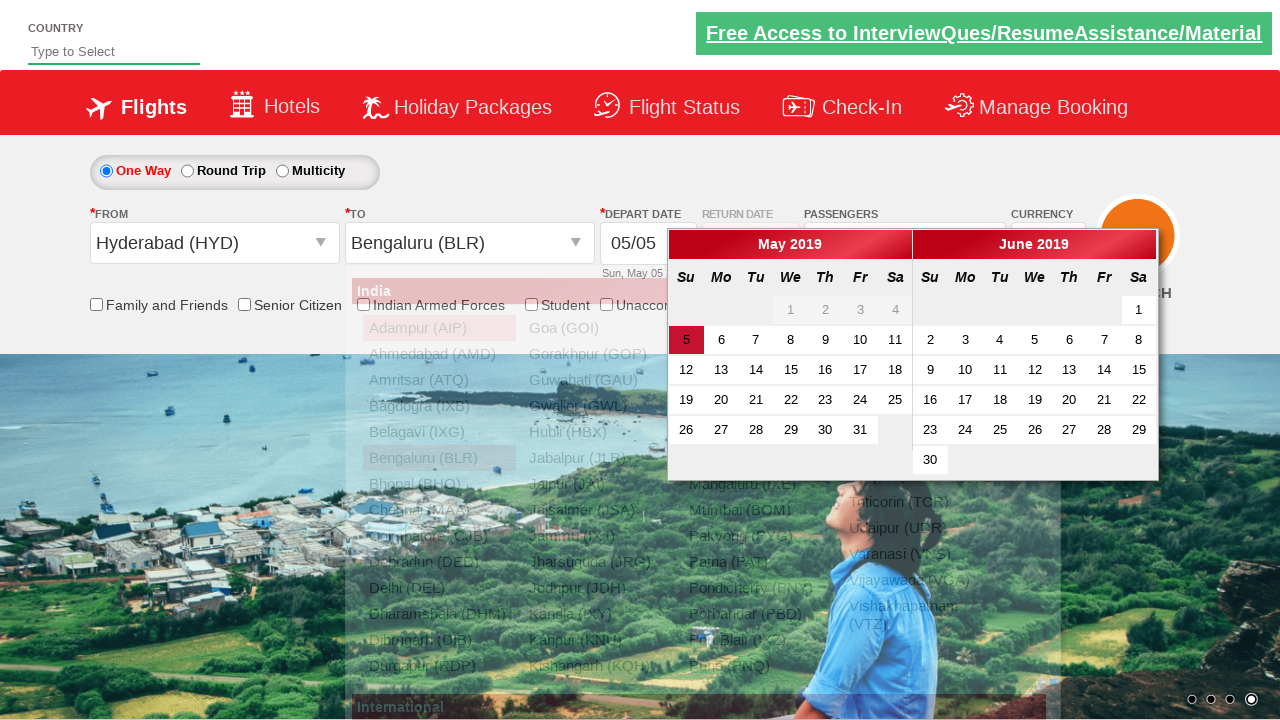

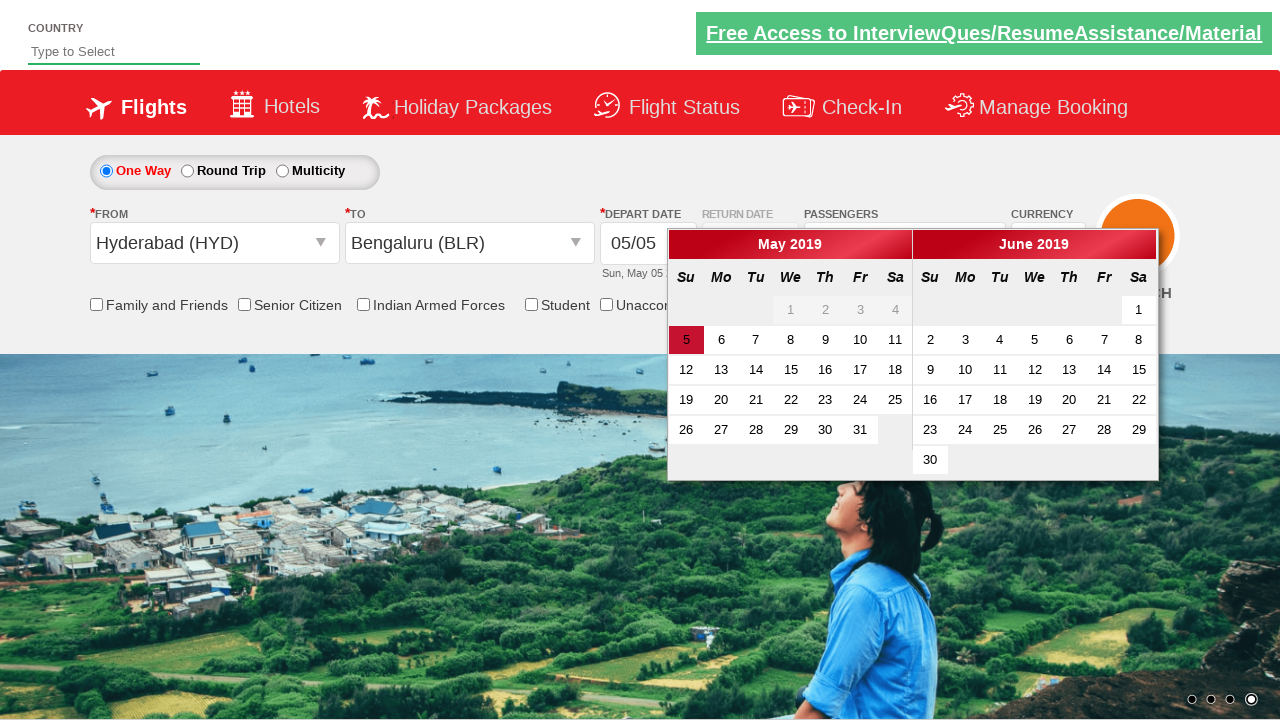